Tests various alert handling scenarios on the LeafGround website including simple alerts, confirmation dialogs, prompt dialogs, and custom modal dialogs

Starting URL: https://www.leafground.com/alert.xhtml

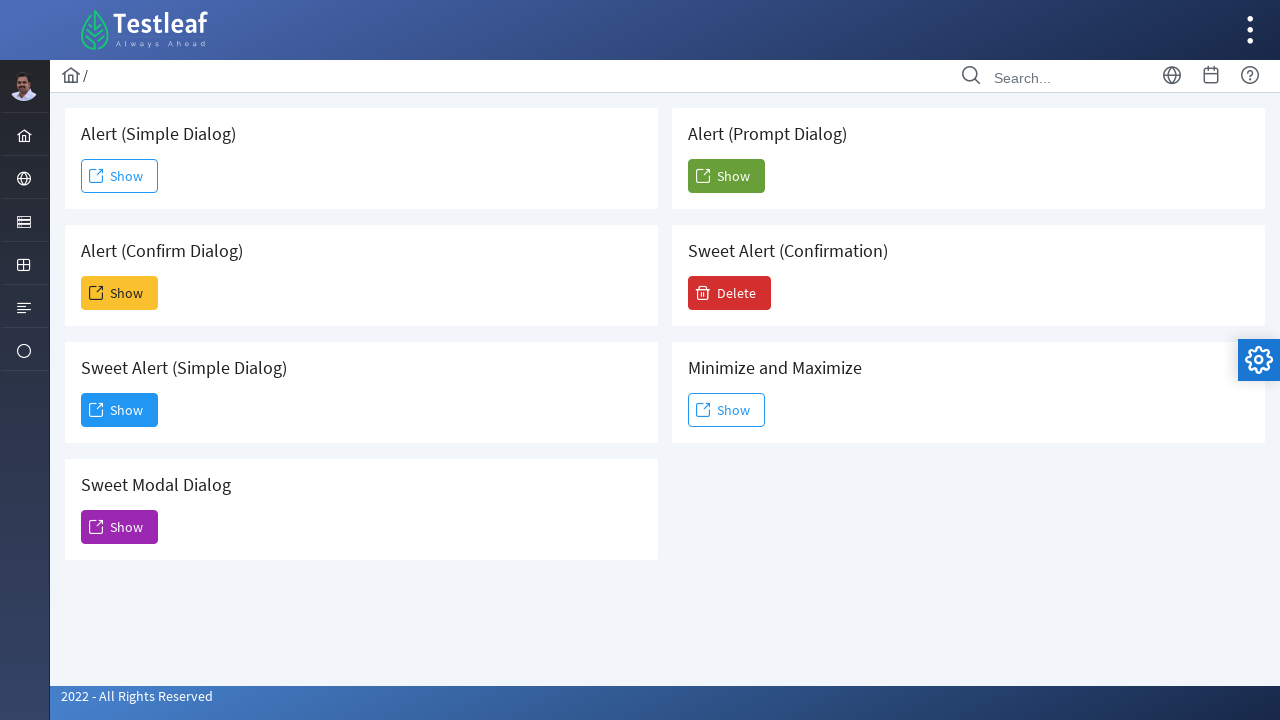

Clicked button to trigger simple alert dialog at (120, 176) on xpath=//span[@class='ui-button-text ui-c']
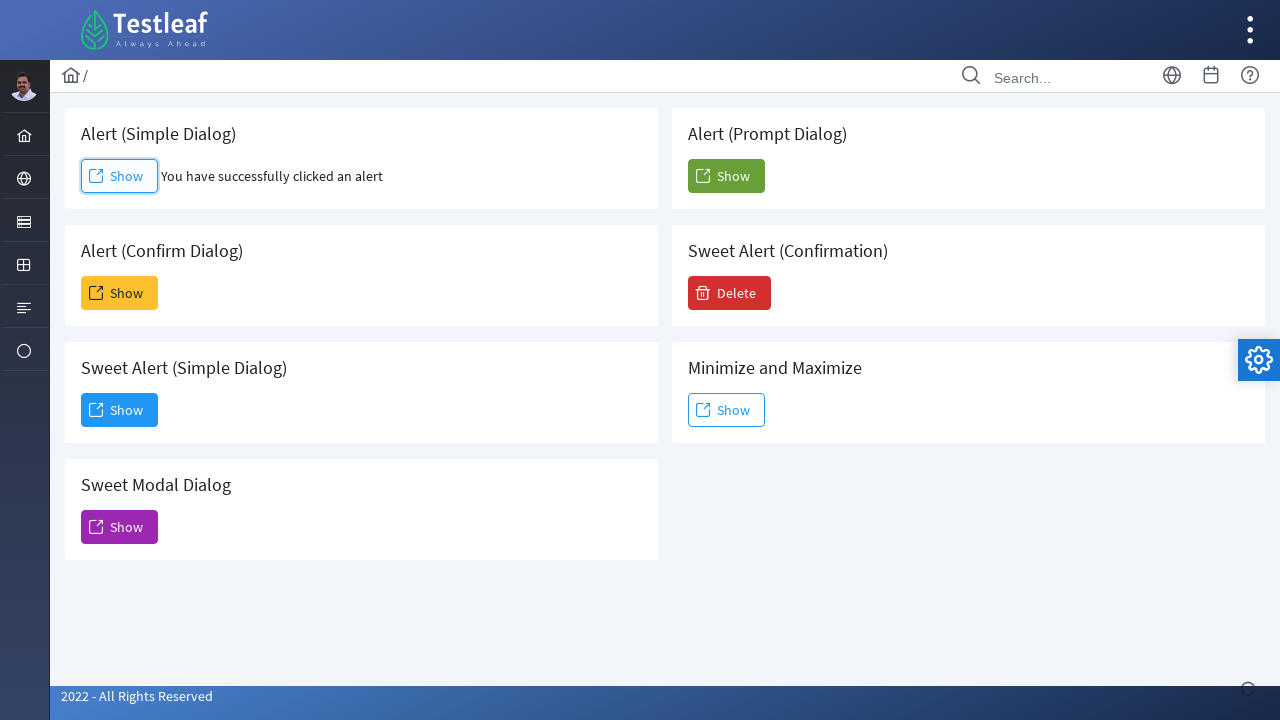

Accepted simple alert dialog
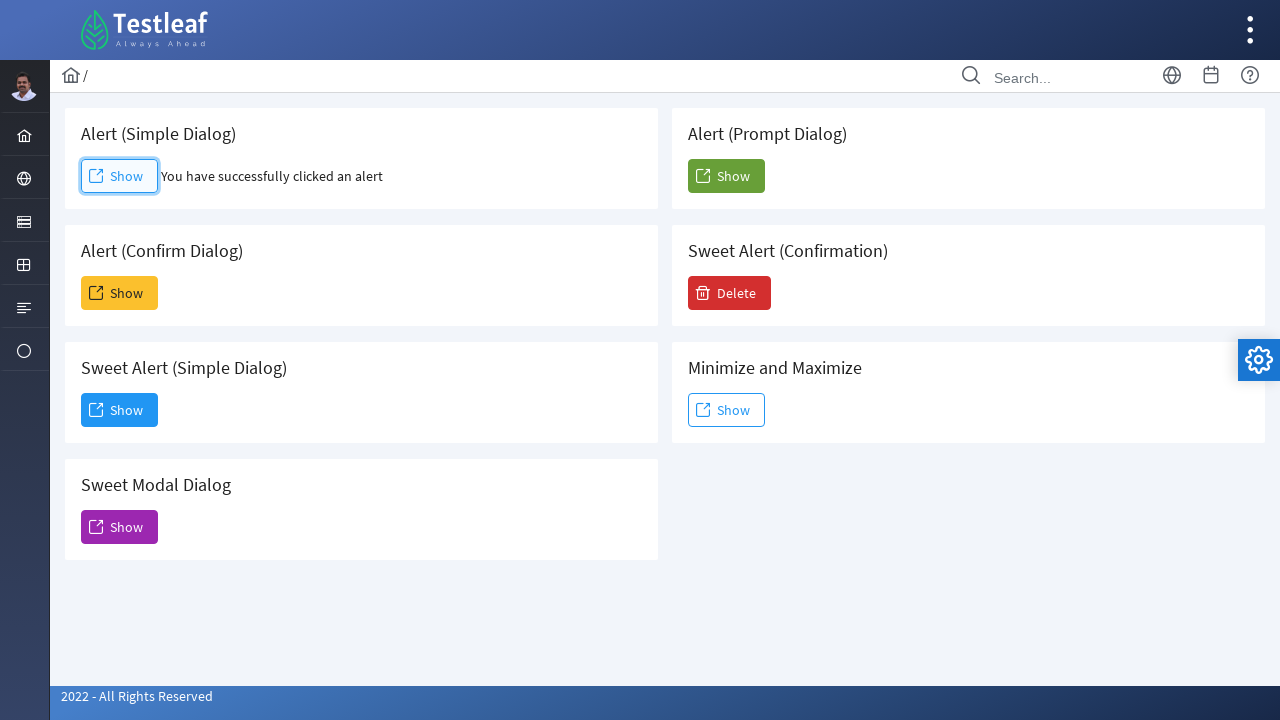

Simple alert result displayed
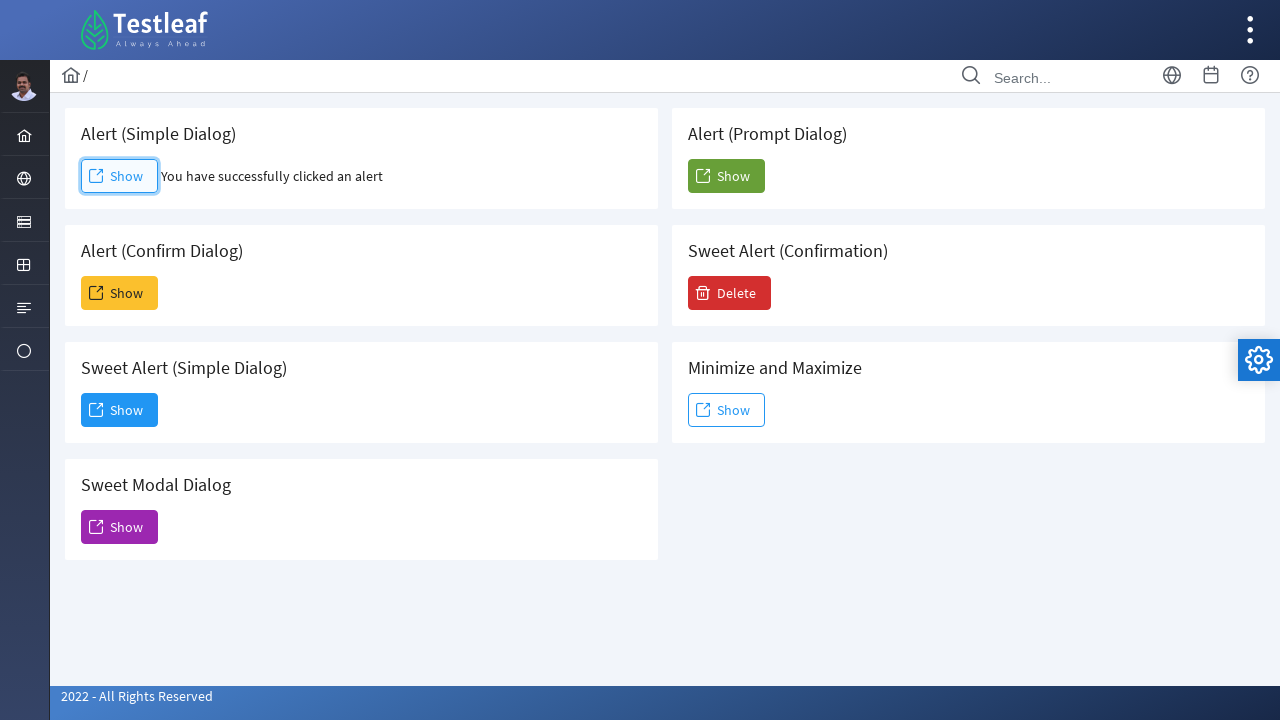

Clicked button to trigger confirmation dialog at (120, 293) on (//span[@class='ui-button-text ui-c'])[2]
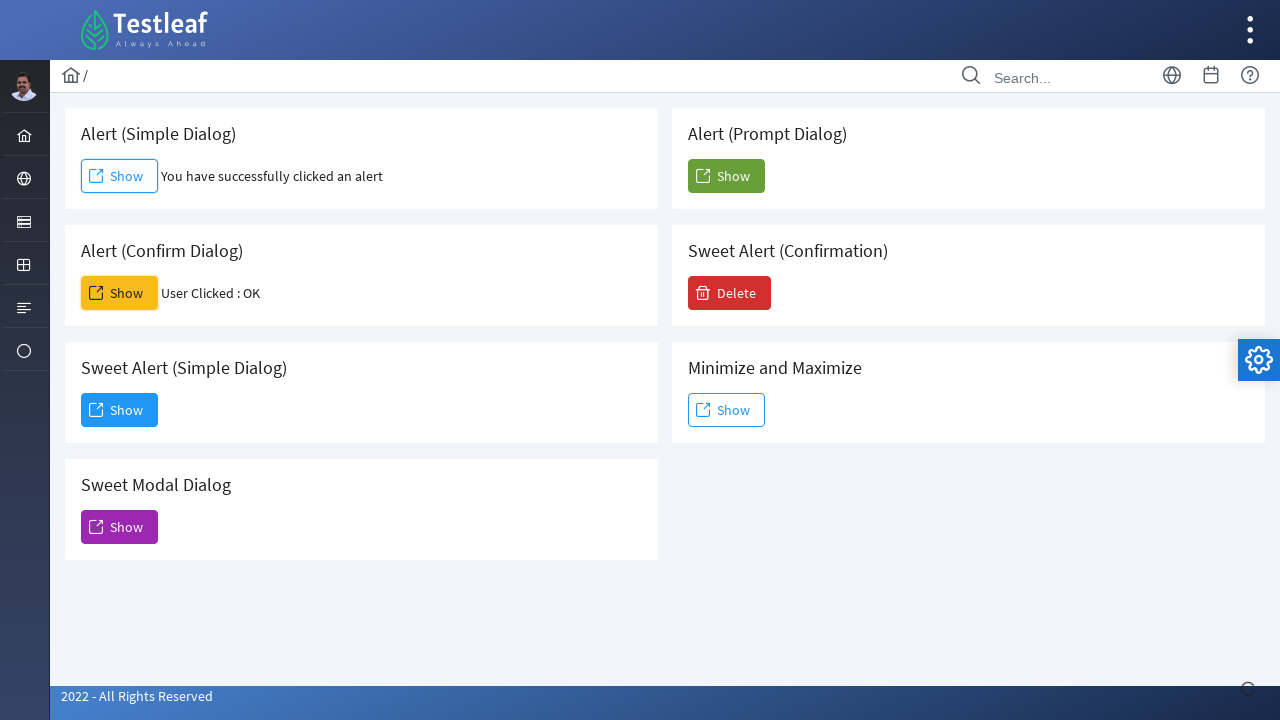

Accepted confirmation dialog
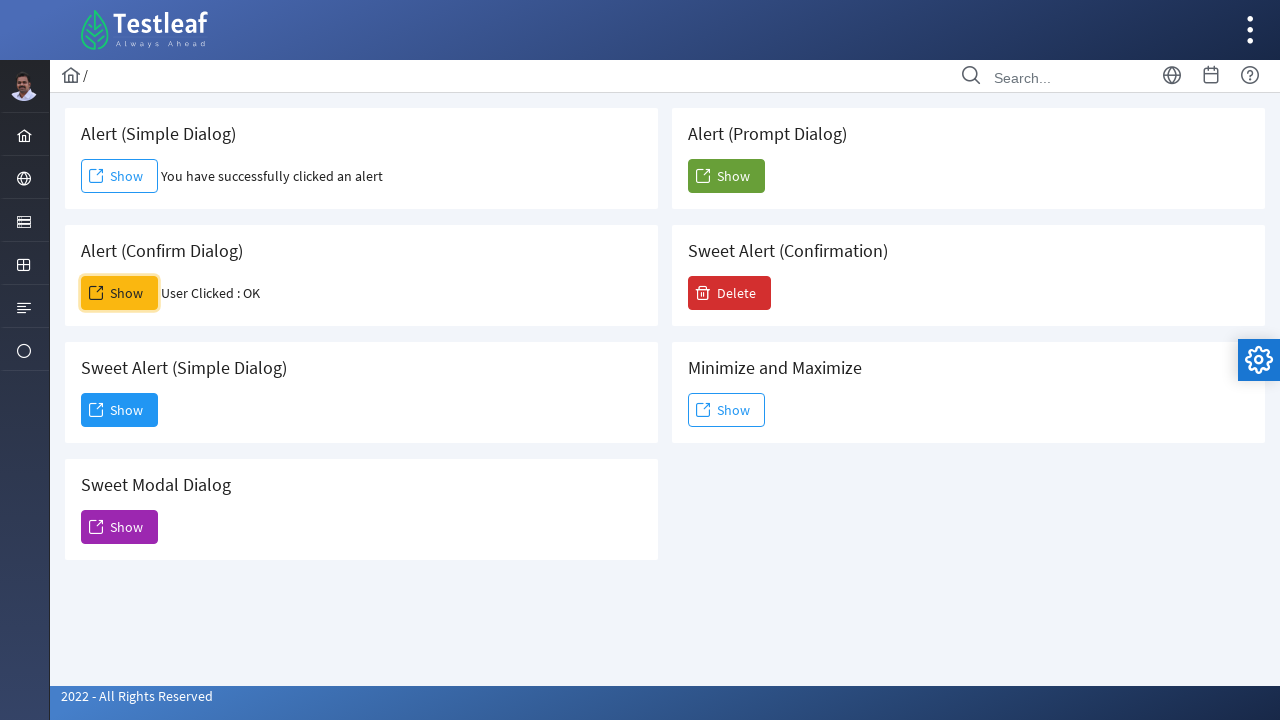

Confirmation dialog result displayed
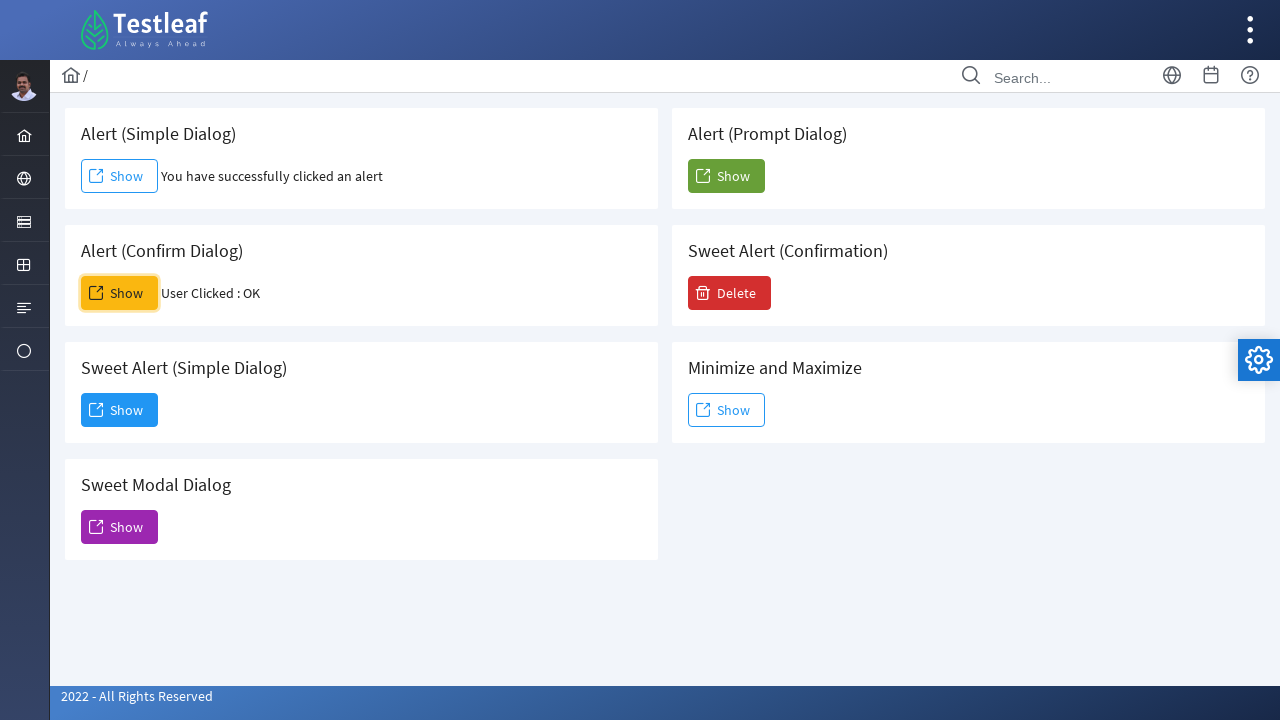

Clicked button to trigger prompt dialog at (726, 176) on (//span[text() = 'Show'])[5]
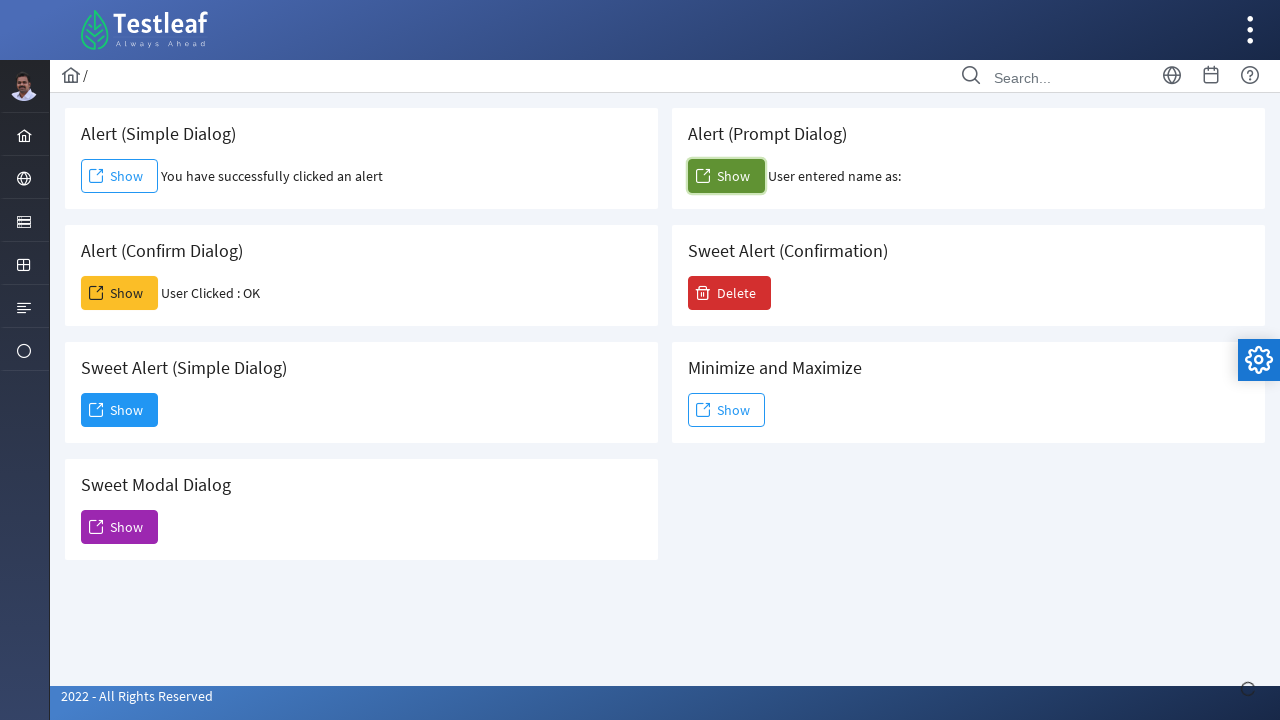

Accepted prompt dialog with input 'Vijay'
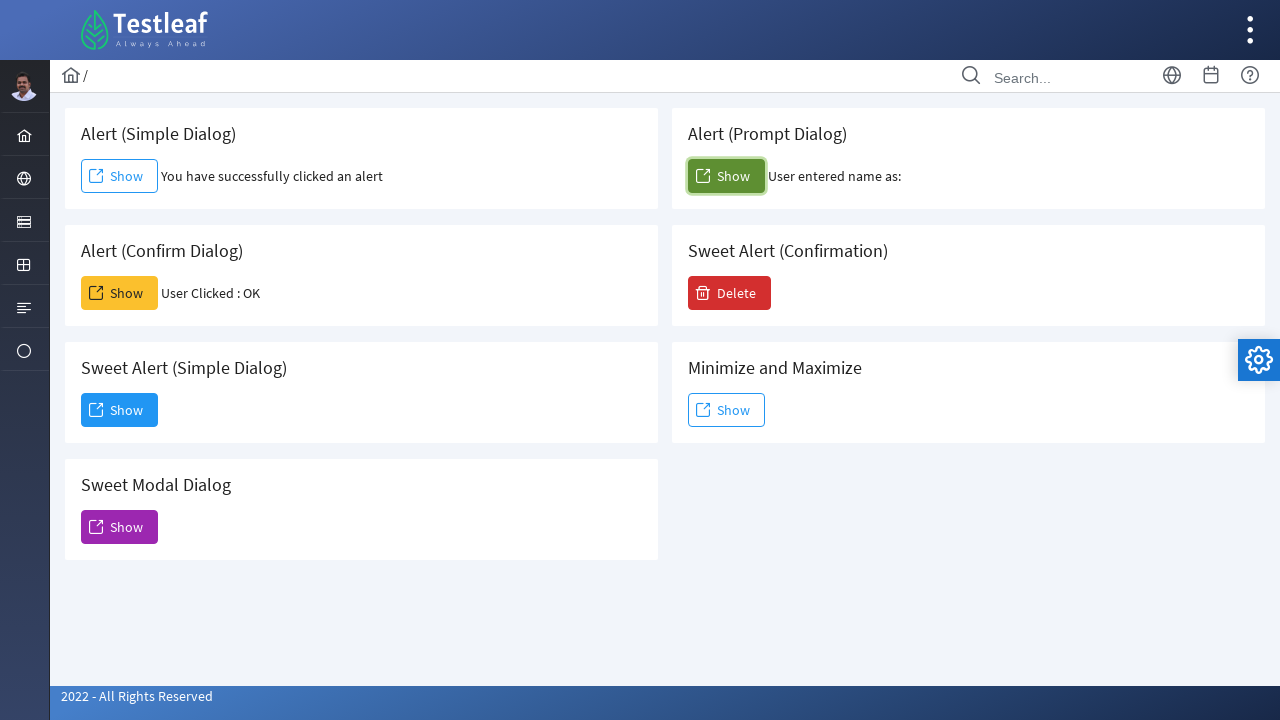

Prompt dialog result displayed
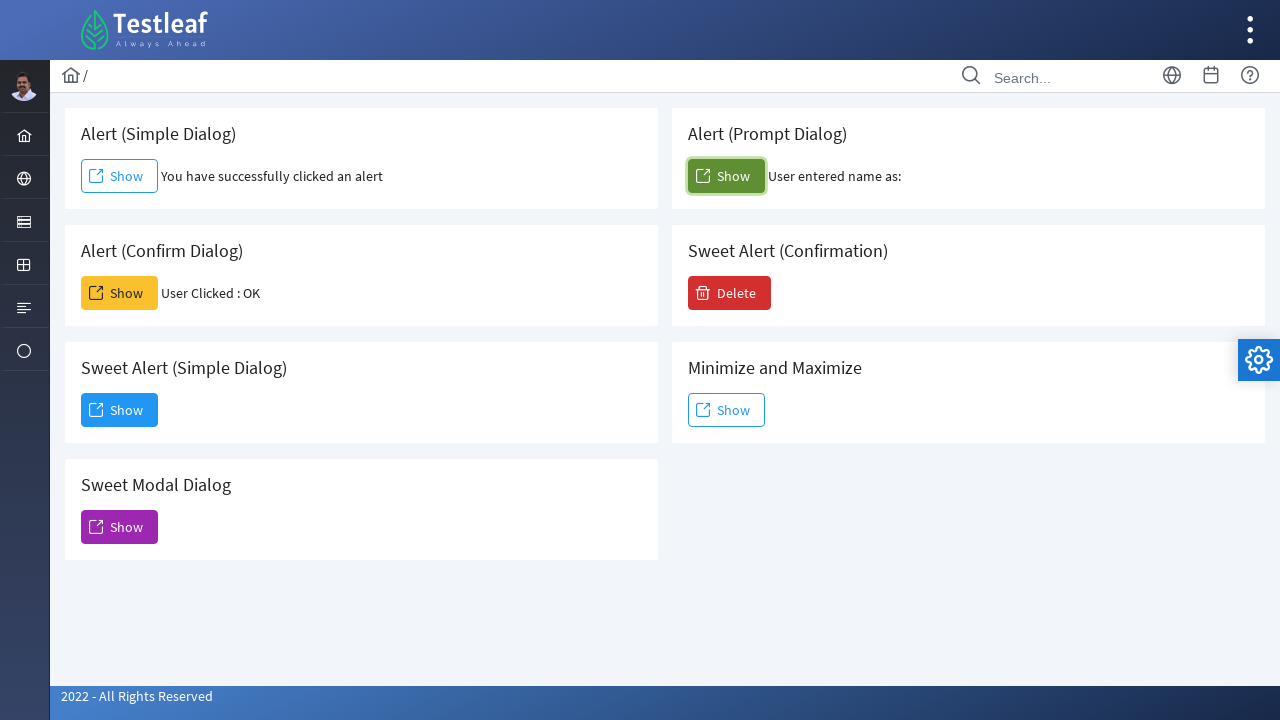

Clicked button to trigger second prompt dialog at (726, 176) on (//span[text() = 'Show'])[5]
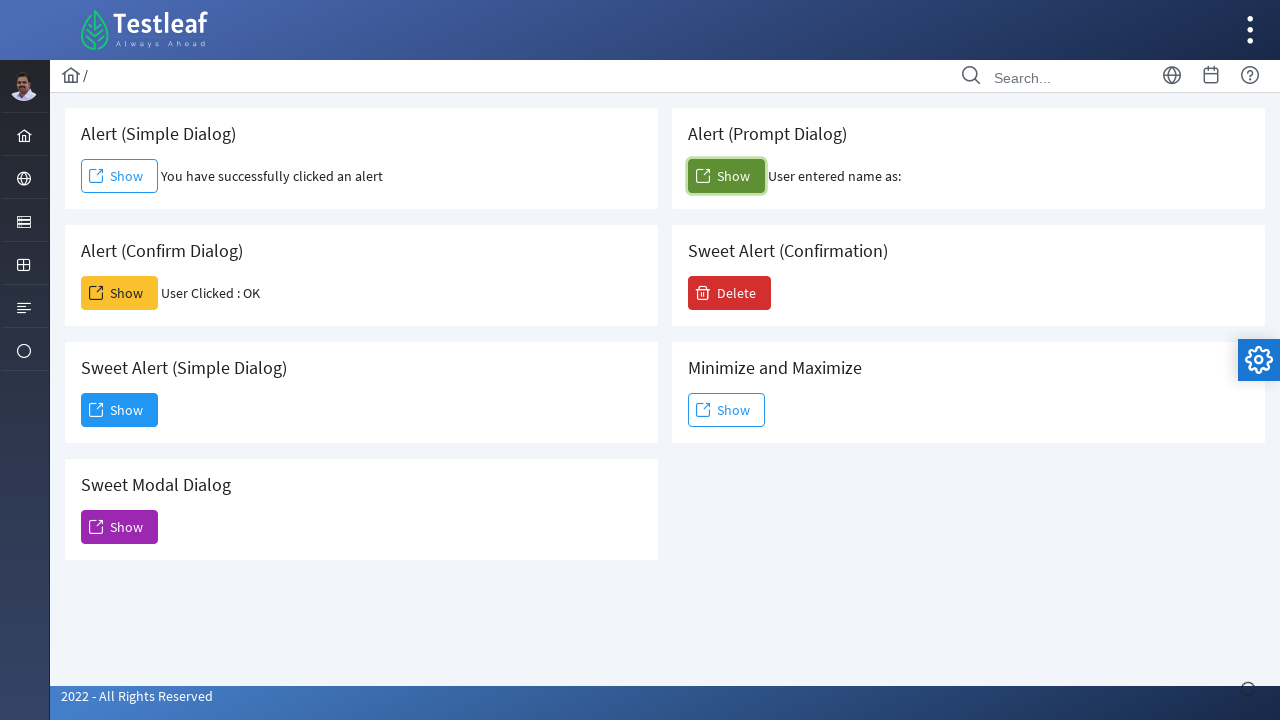

Dismissed prompt dialog without input
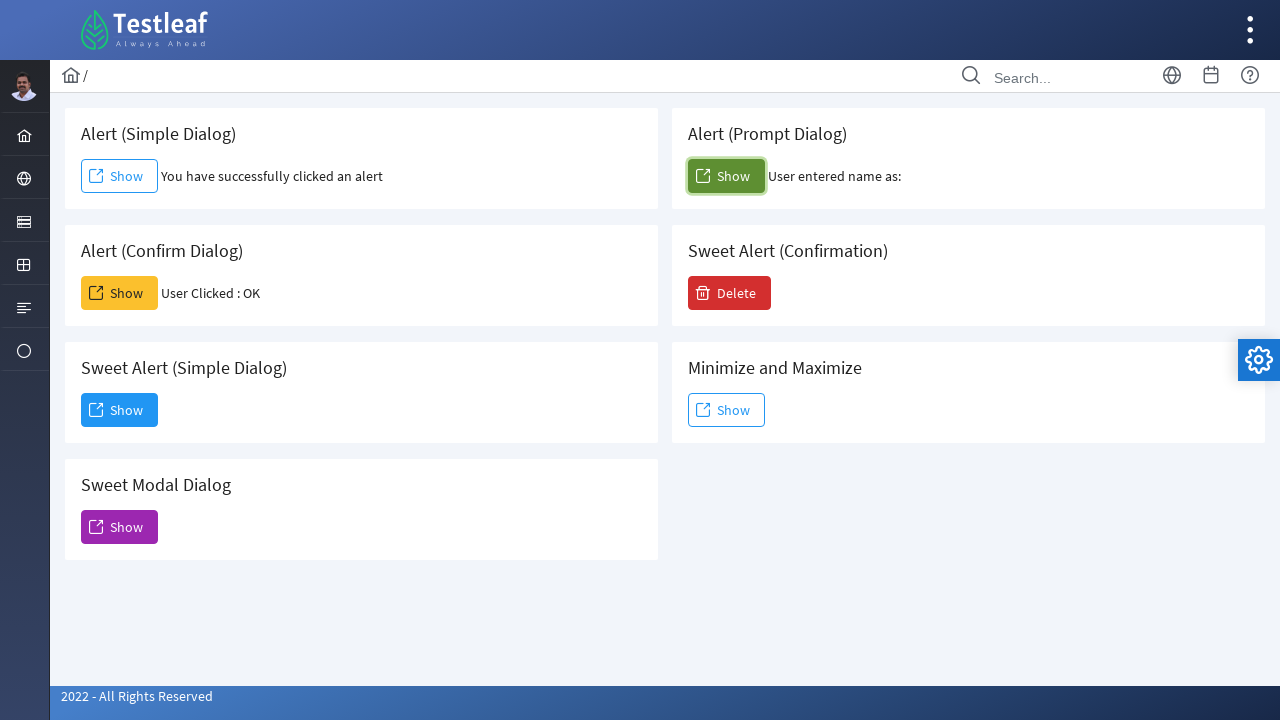

Prompt dismiss result displayed
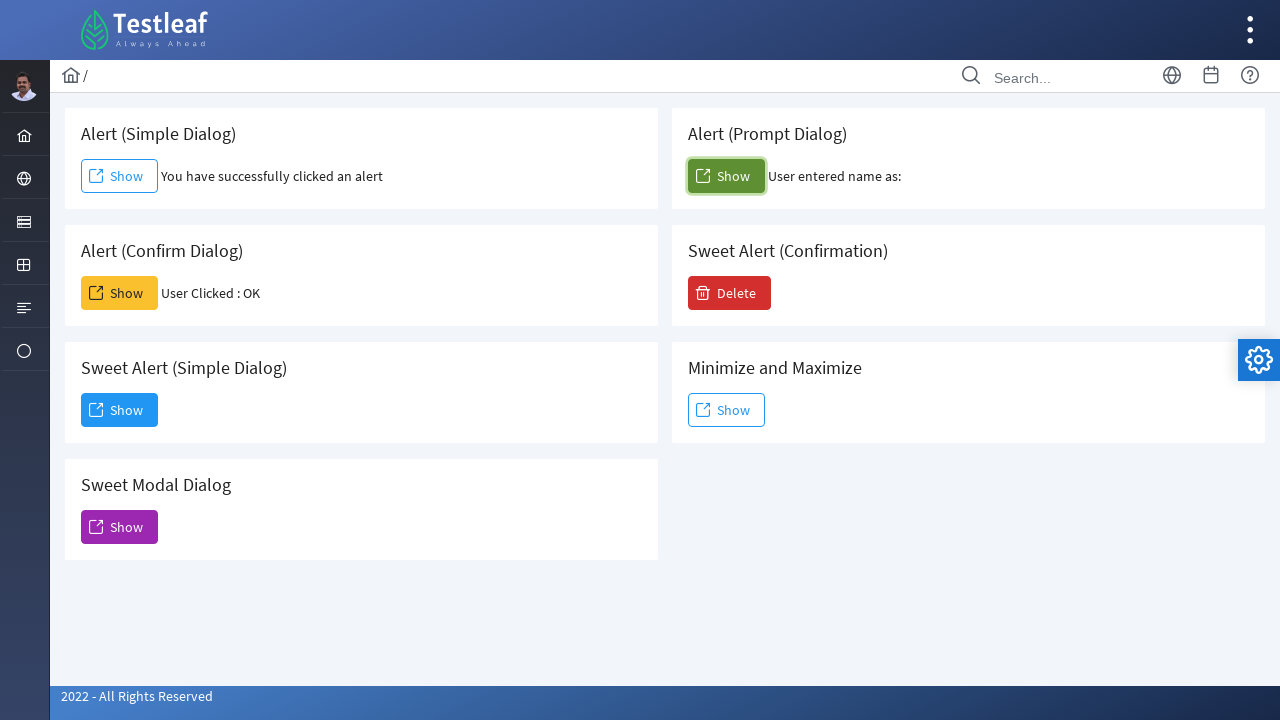

Clicked button to trigger first custom sweet alert at (120, 410) on (//span[text() = 'Show'])[3]
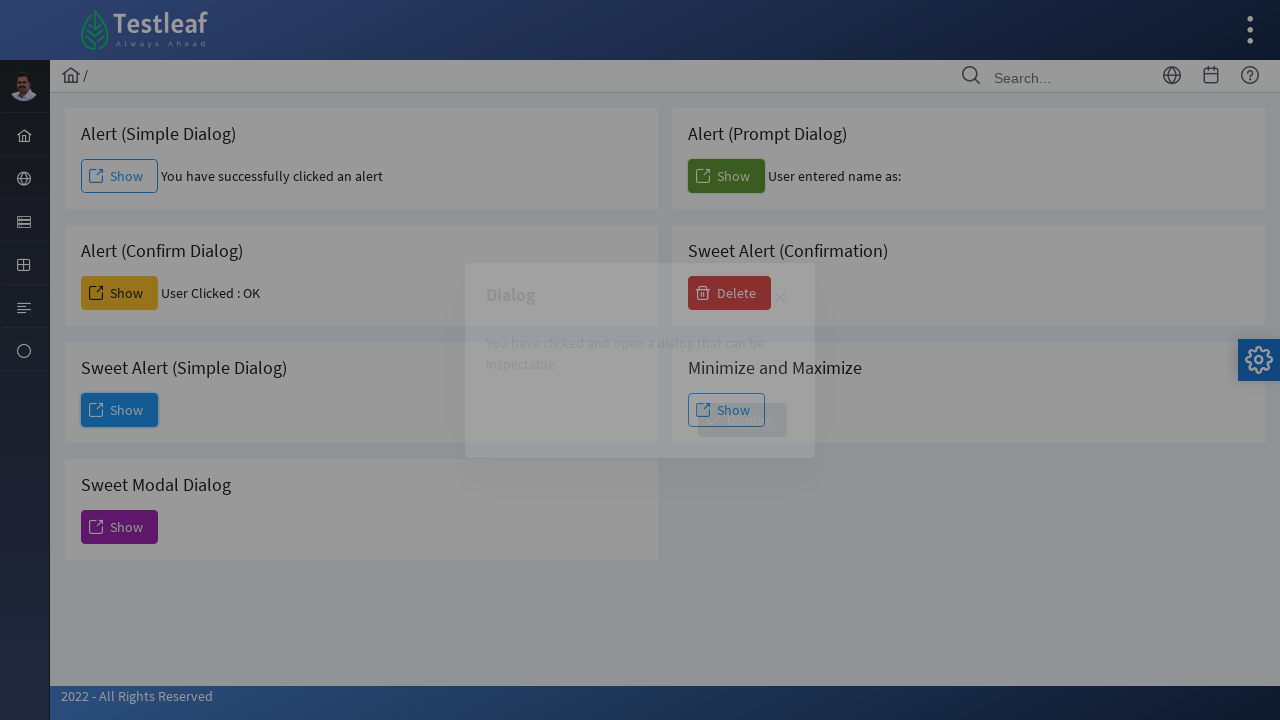

Clicked Dismiss button on sweet alert at (742, 420) on (//span[text() = 'Dismiss'])
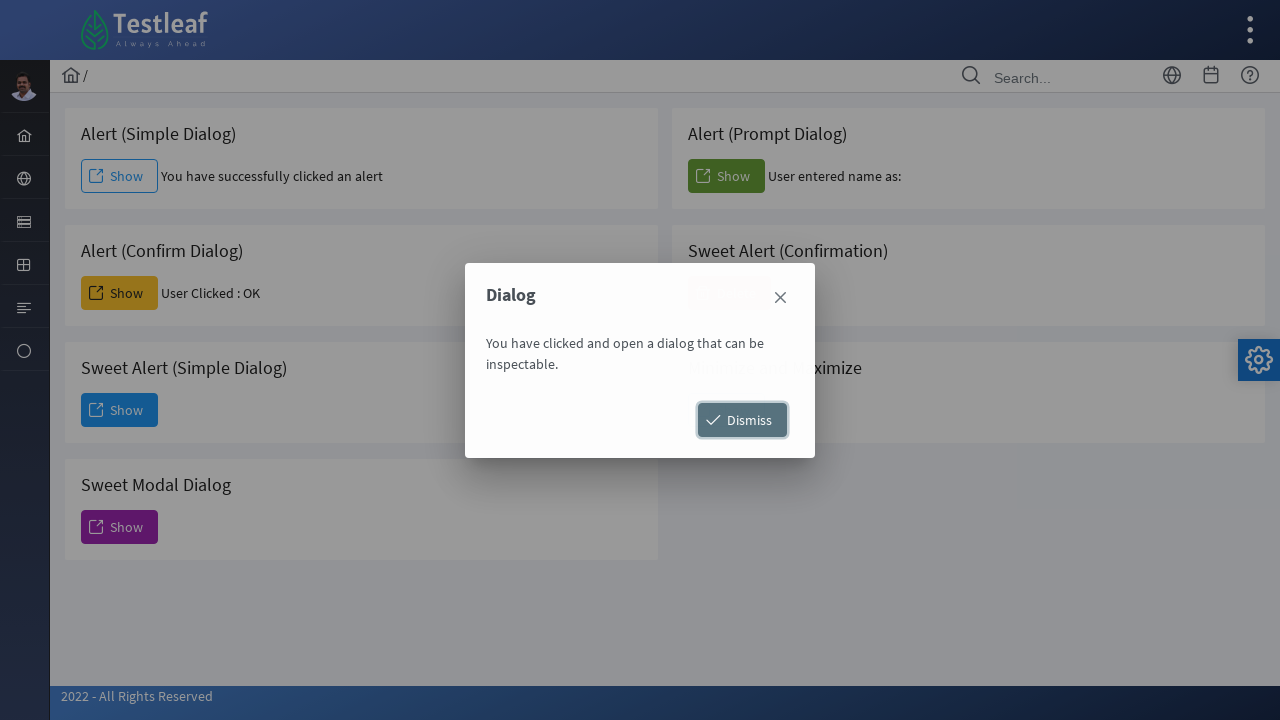

Clicked button to trigger second custom sweet alert at (120, 527) on (//span[text() = 'Show'])[4]
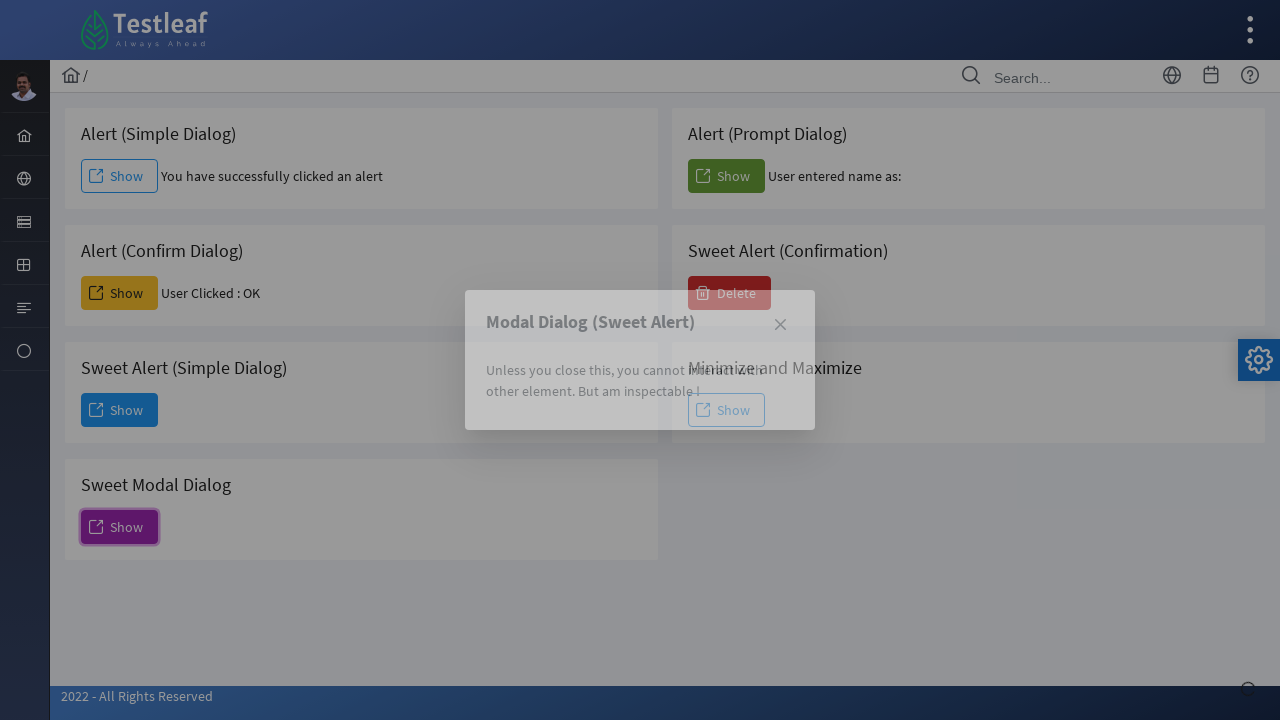

Sweet alert text became visible
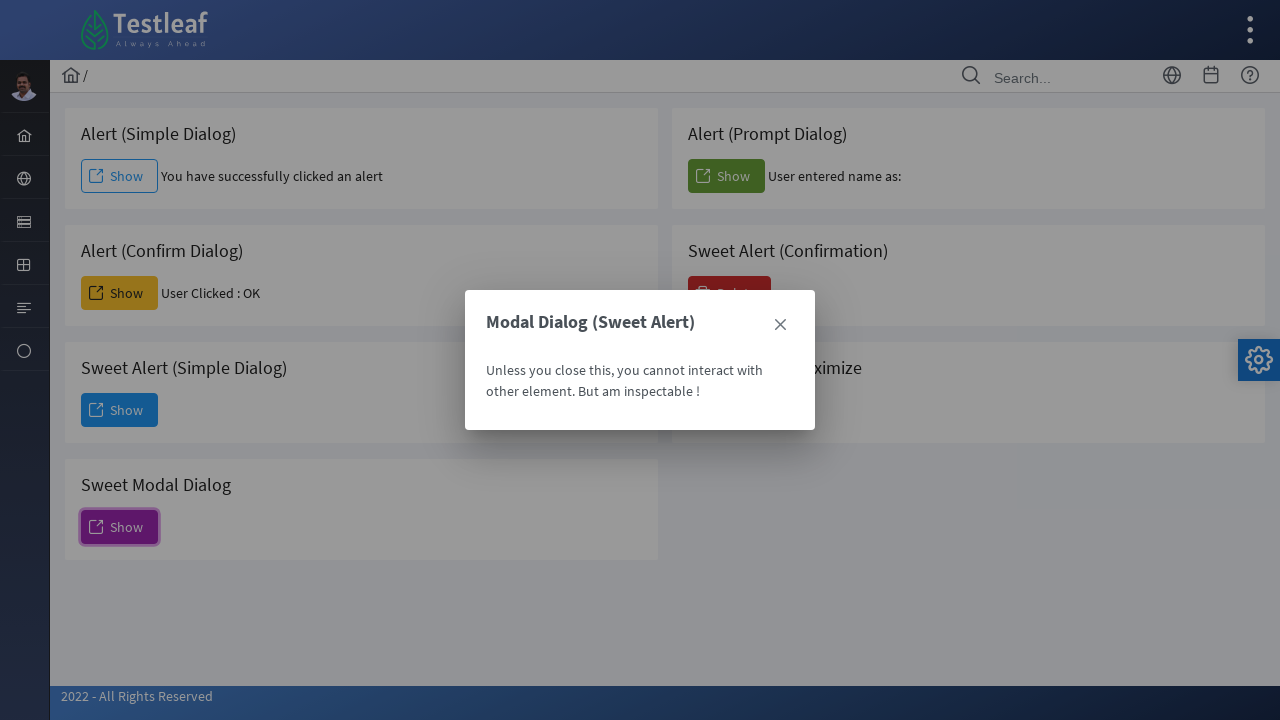

Clicked close button on sweet alert at (780, 325) on (//span[@class = 'ui-icon ui-icon-closethick'])[2]
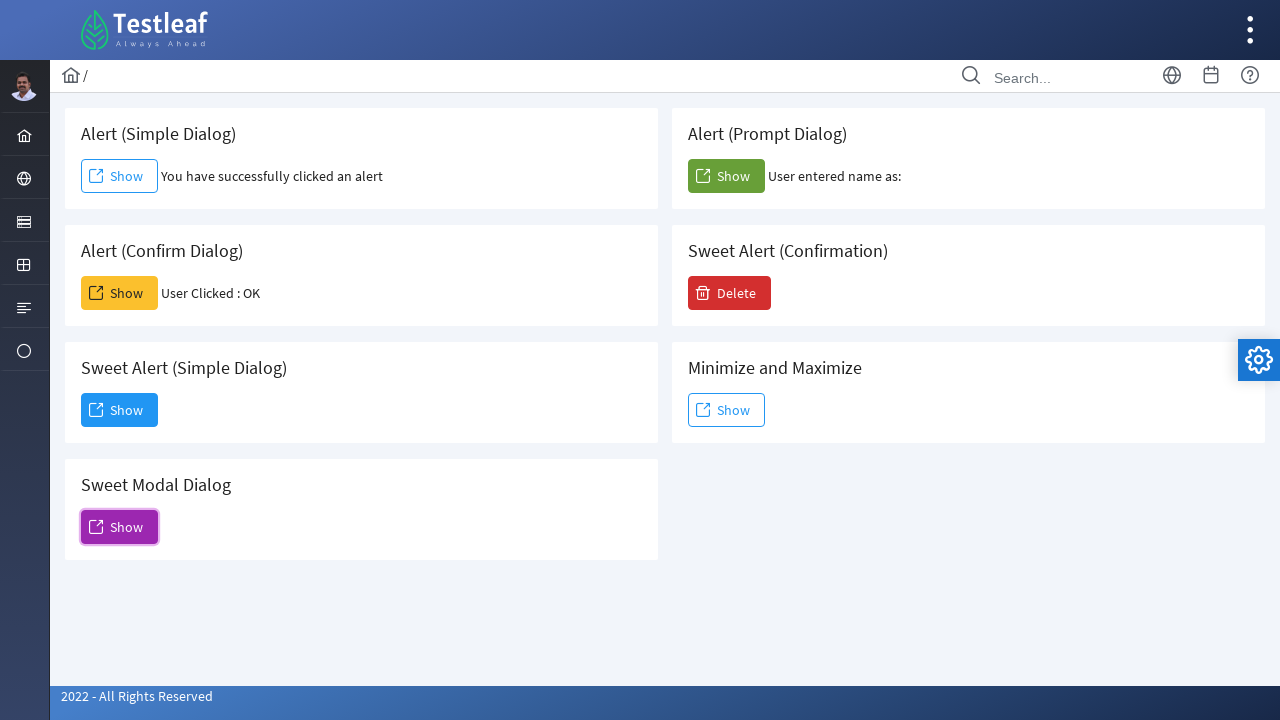

Clicked Delete button to trigger delete confirmation at (730, 293) on xpath=//span[text() = 'Delete']
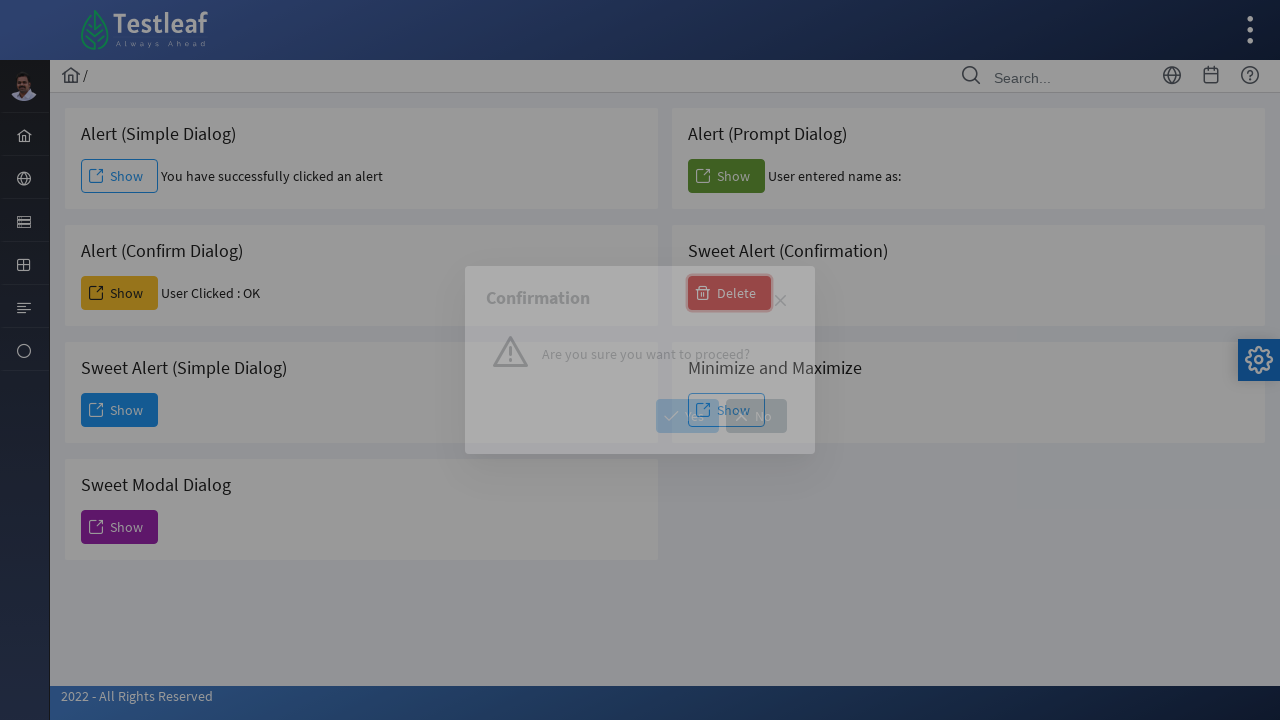

Confirmed delete action by clicking Yes at (688, 416) on xpath=//span[text() = 'Yes']
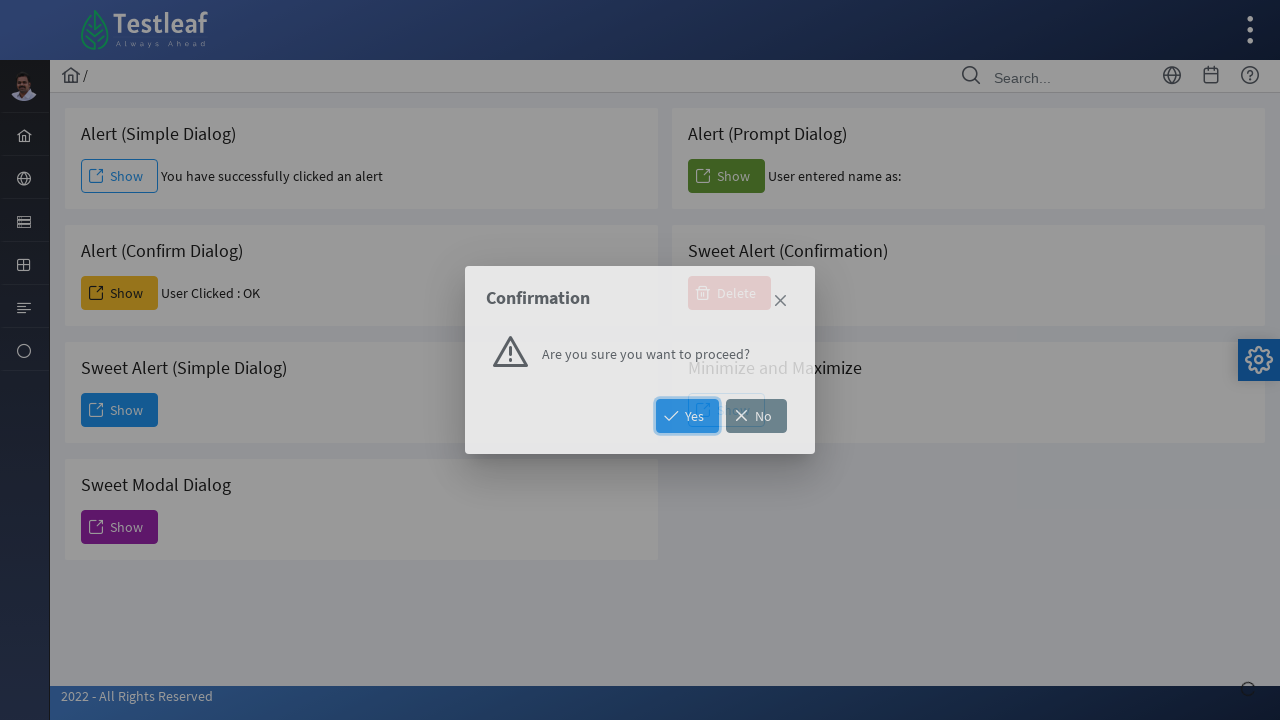

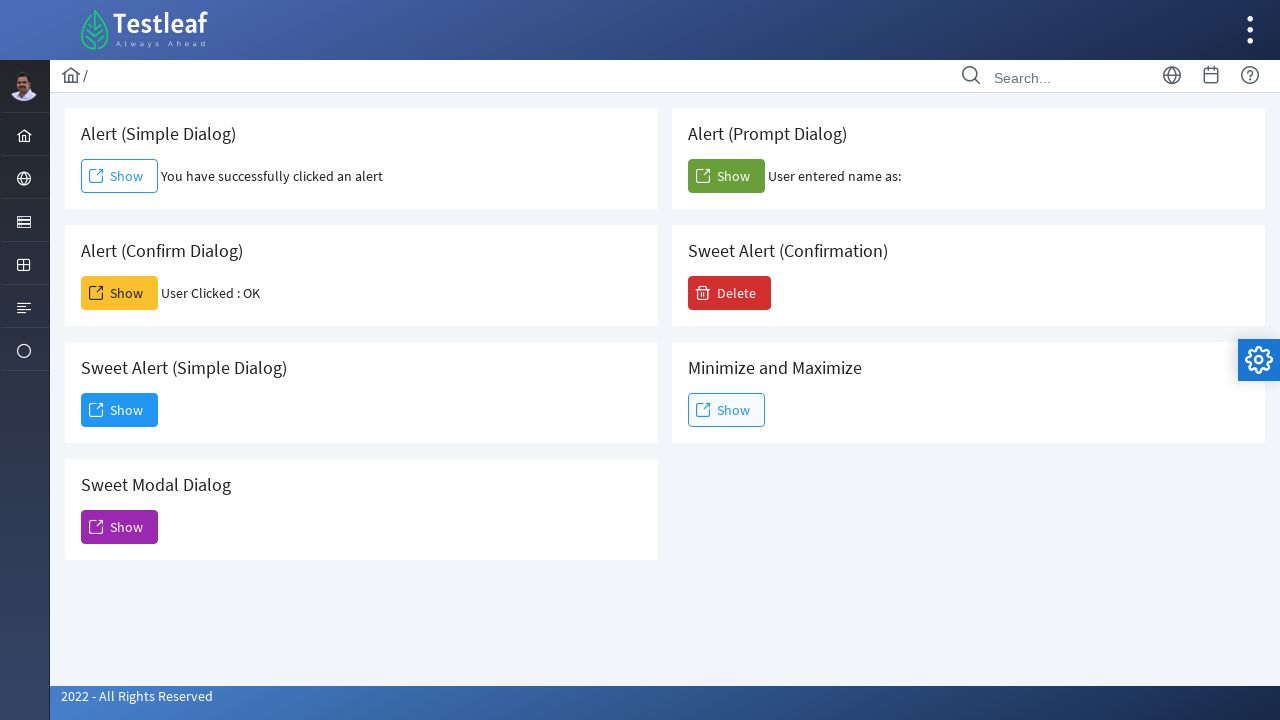